Tests dynamic loading by clicking Start button and verifying "Hello World!" text appears

Starting URL: https://the-internet.herokuapp.com/dynamic_loading/1

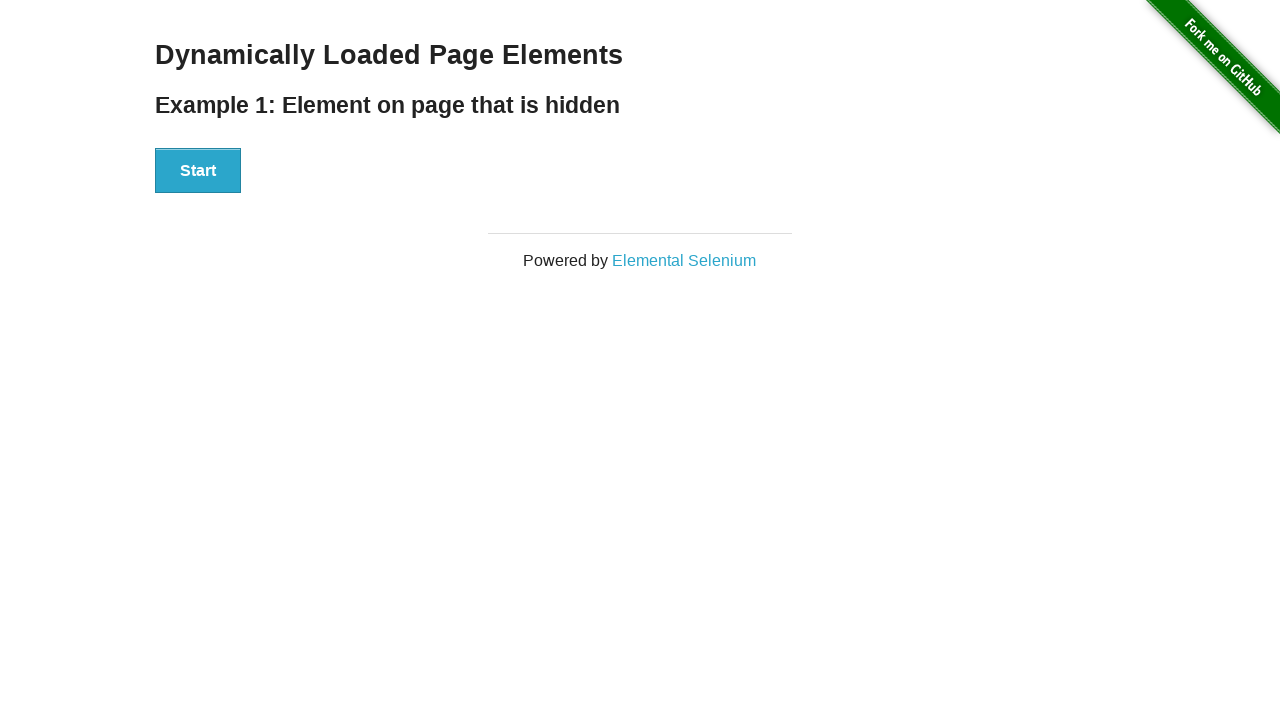

Clicked Start button to trigger dynamic loading at (198, 171) on xpath=//button
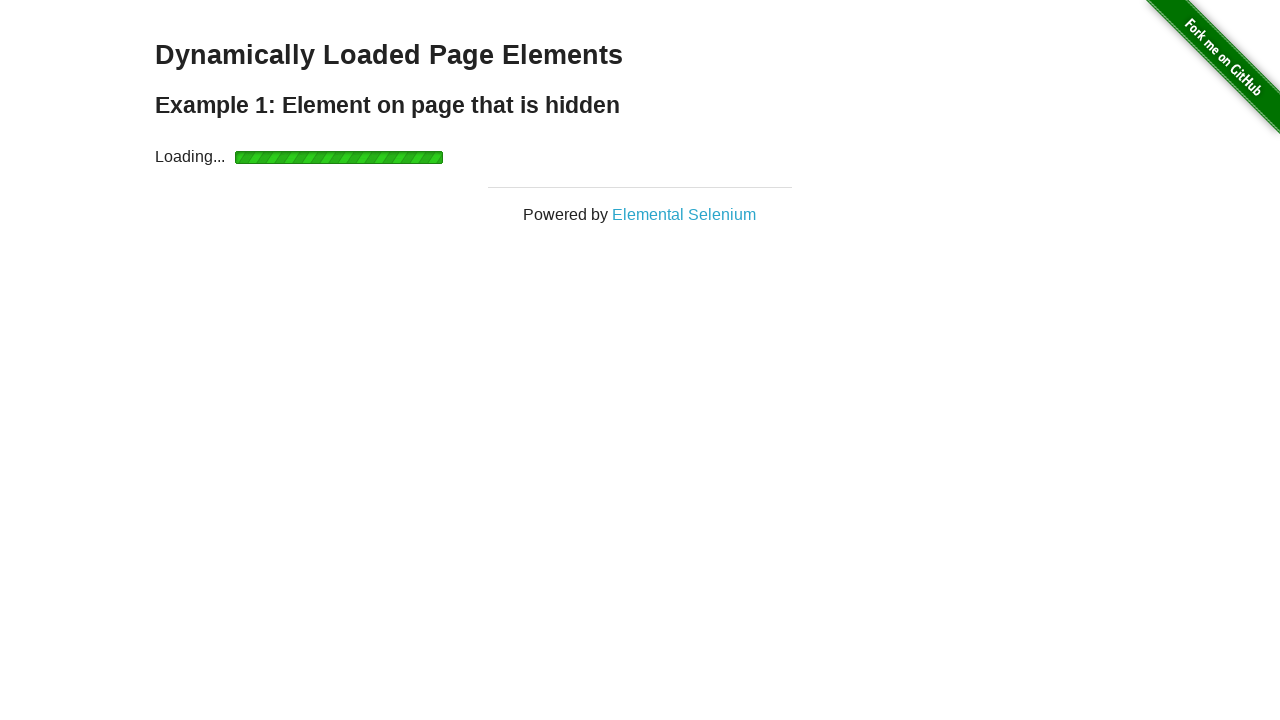

Waited for 'Hello World!' text to become visible
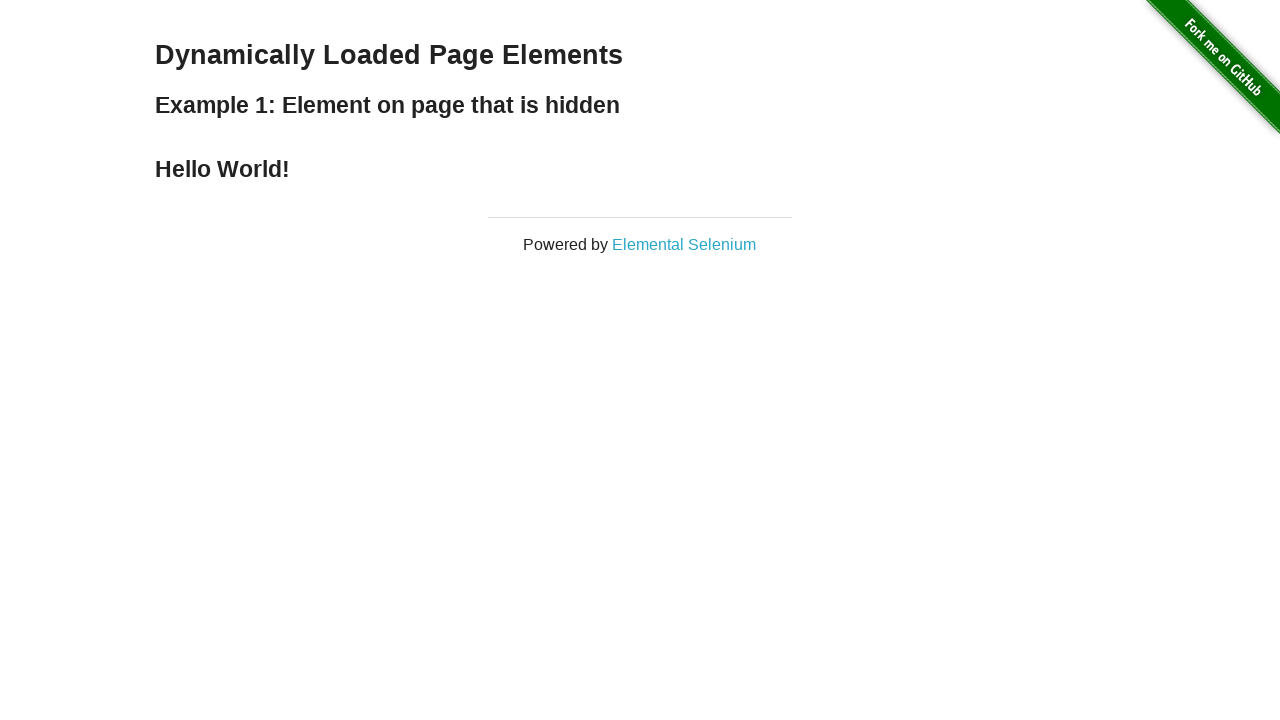

Retrieved text content from dynamically loaded element
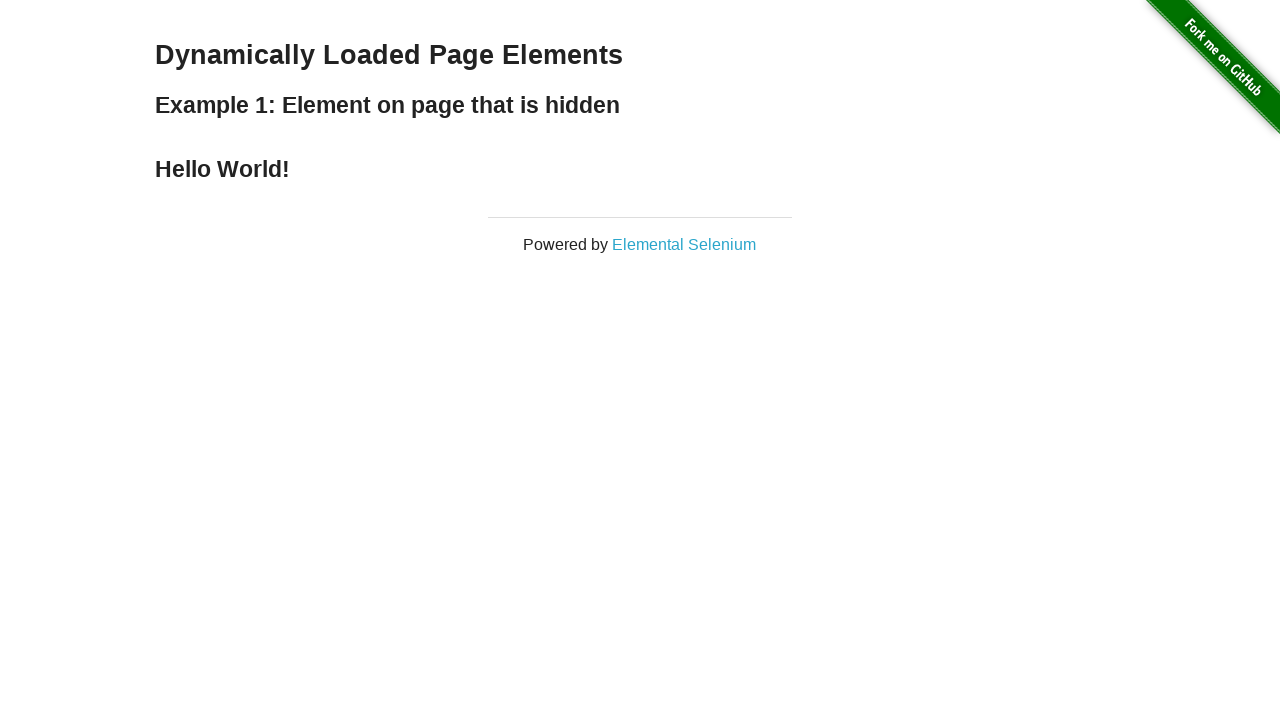

Verified that 'Hello World!' text appeared after clicking Start button
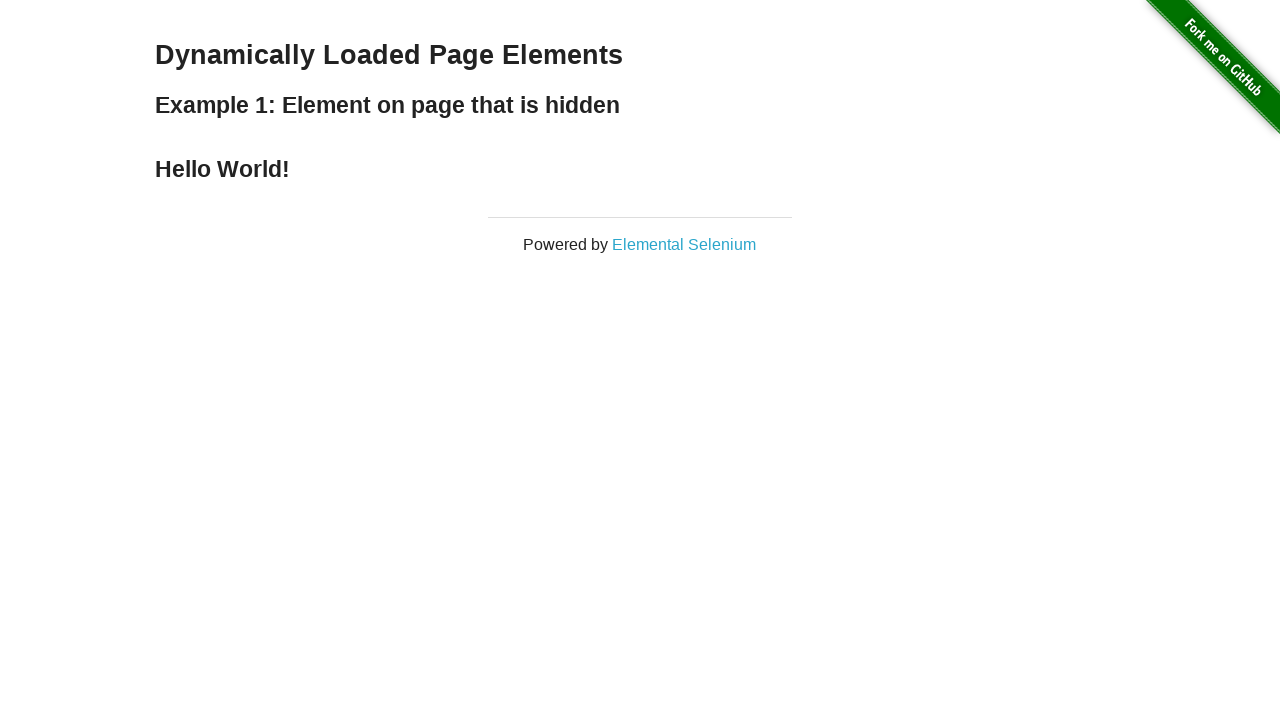

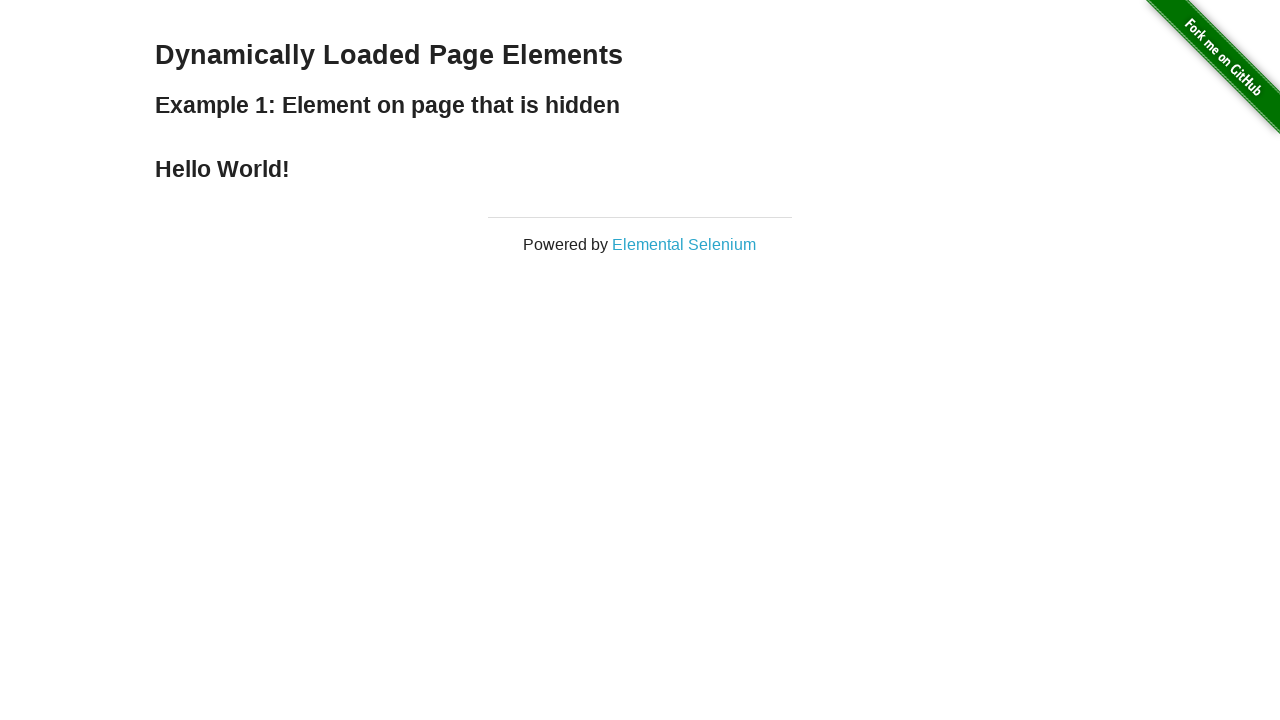